Tests handling of confirmation alert dialog by clicking a button to trigger the alert and accepting it

Starting URL: https://demoqa.com/alerts

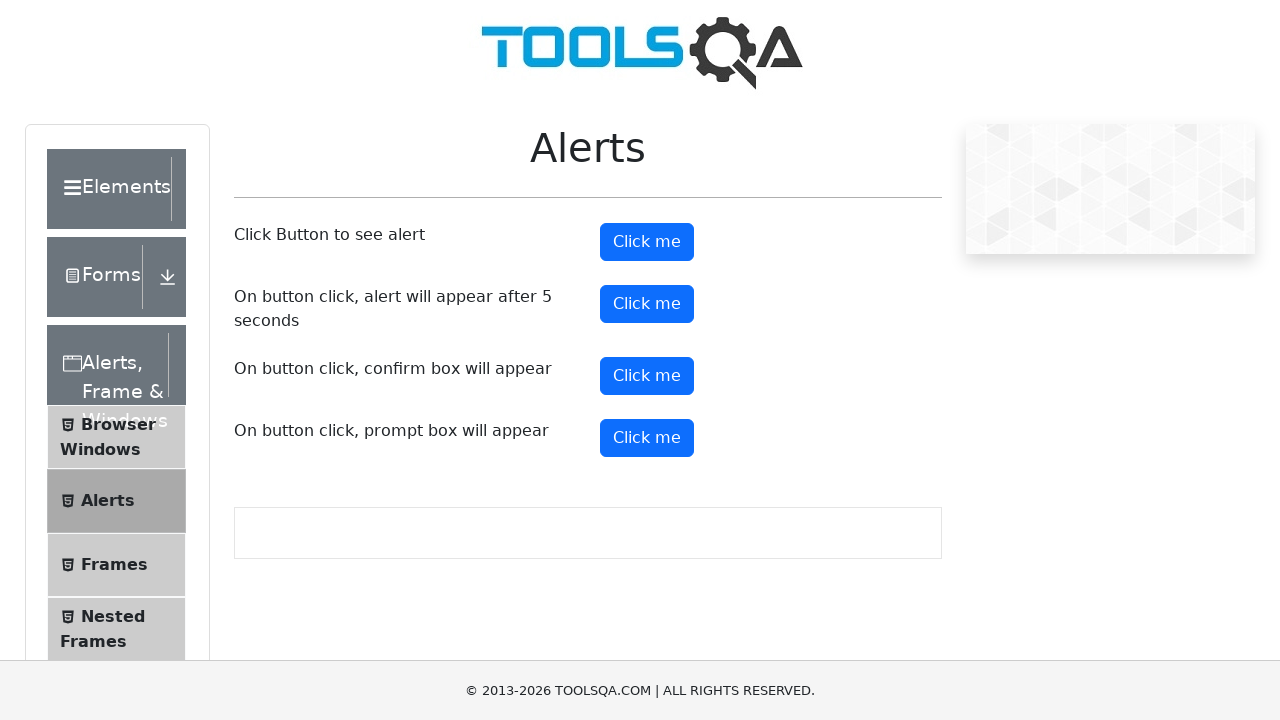

Set up dialog handler to accept confirmation alerts
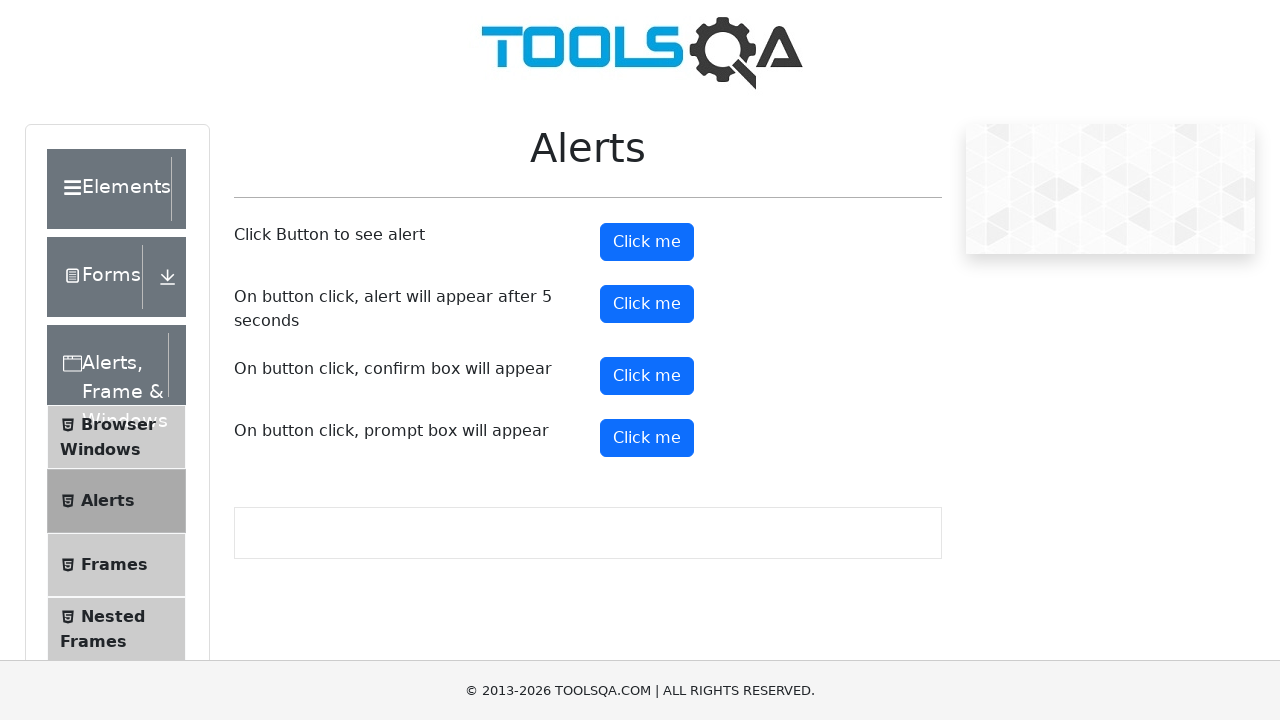

Clicked confirm button to trigger alert dialog at (647, 376) on button#confirmButton
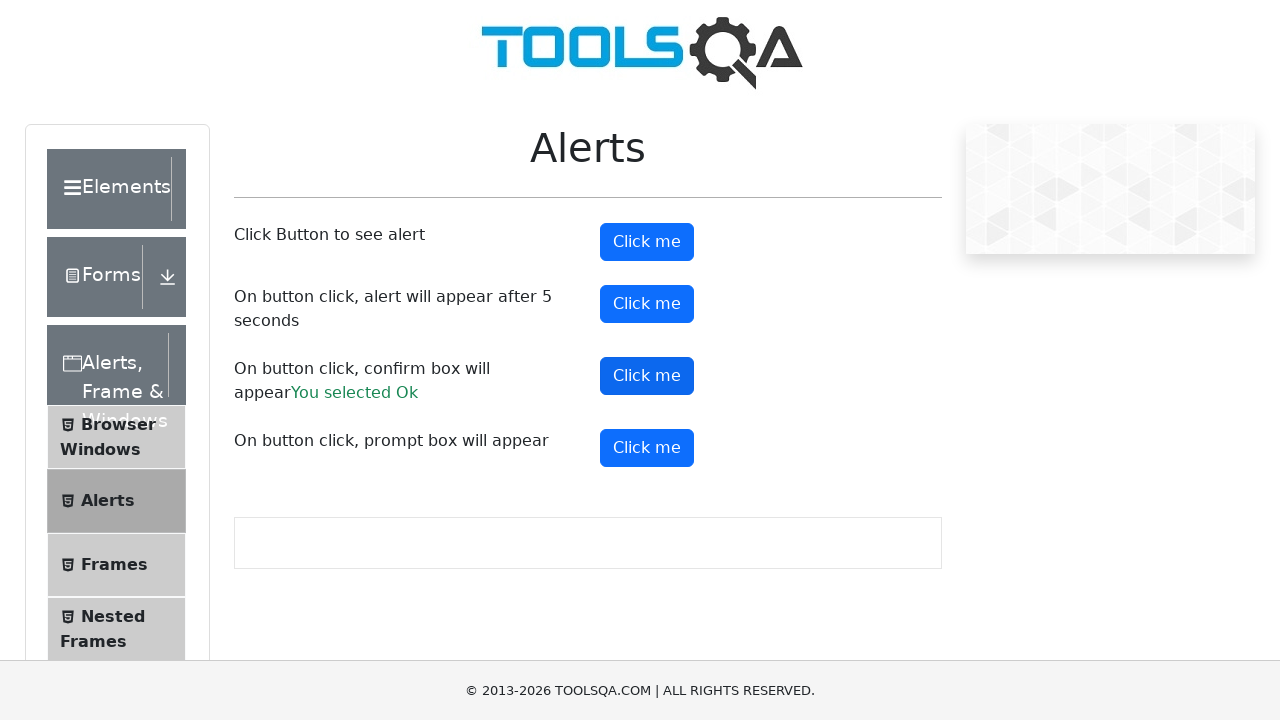

Waited for alert to be handled
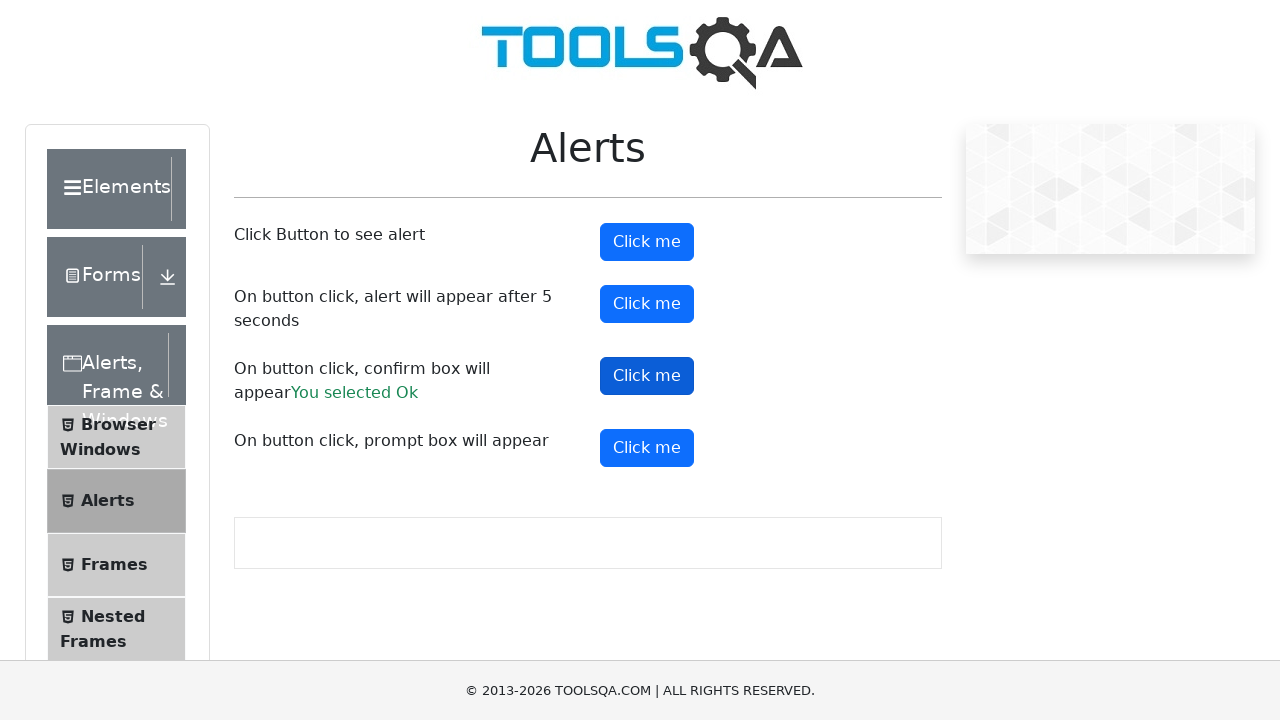

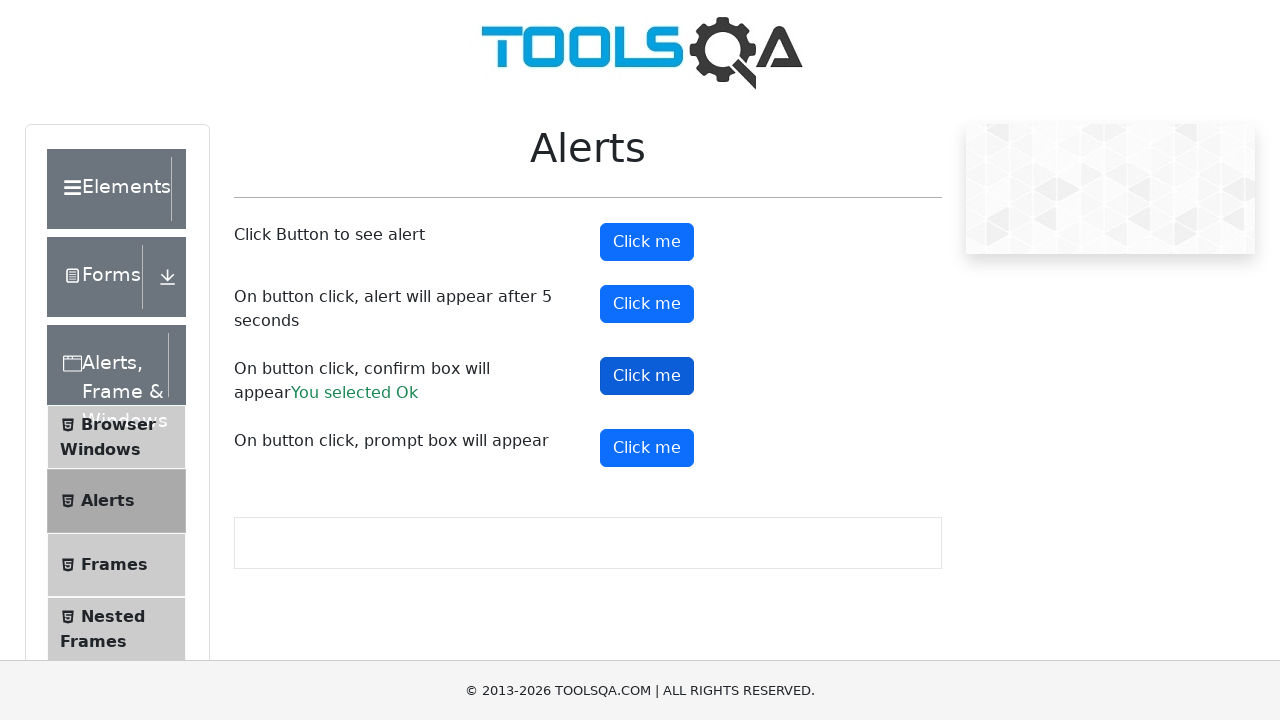